Tests browser window manipulation by visiting a Jianshu profile page, maximizing the window, then resizing it to 900x600 pixels.

Starting URL: https://www.jianshu.com/u/d23fd5012bed

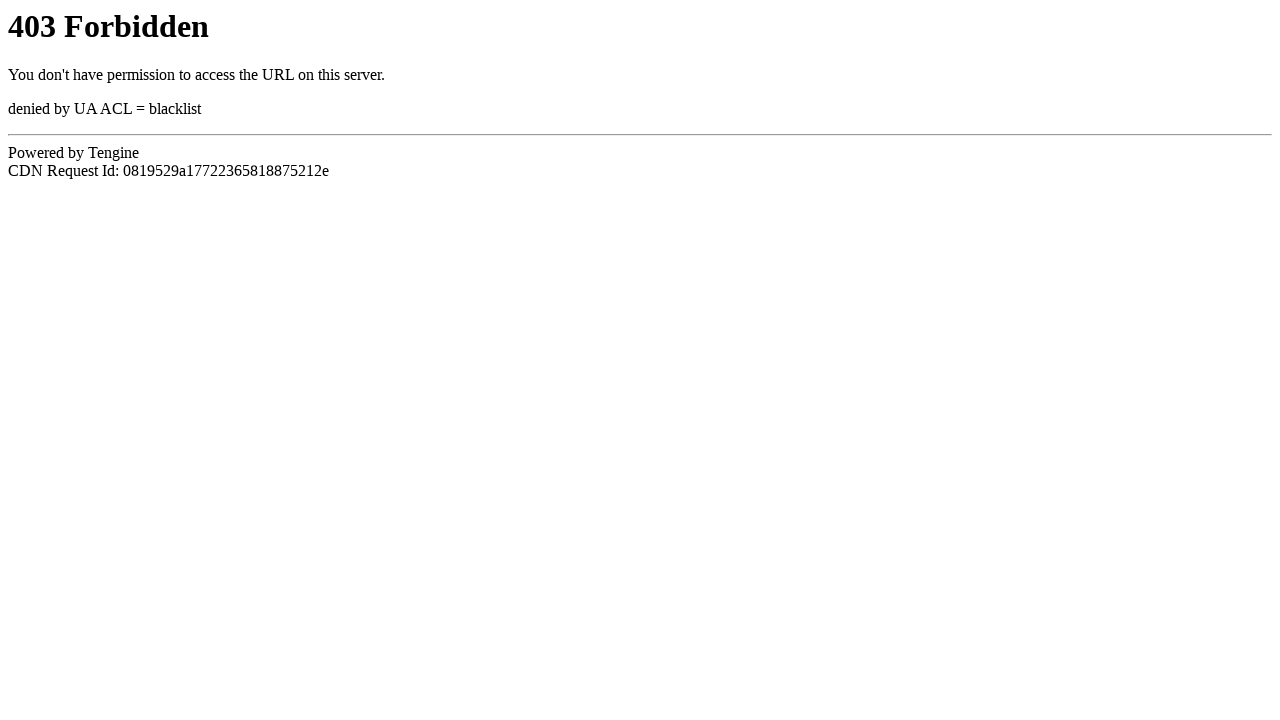

Navigated to Jianshu profile page
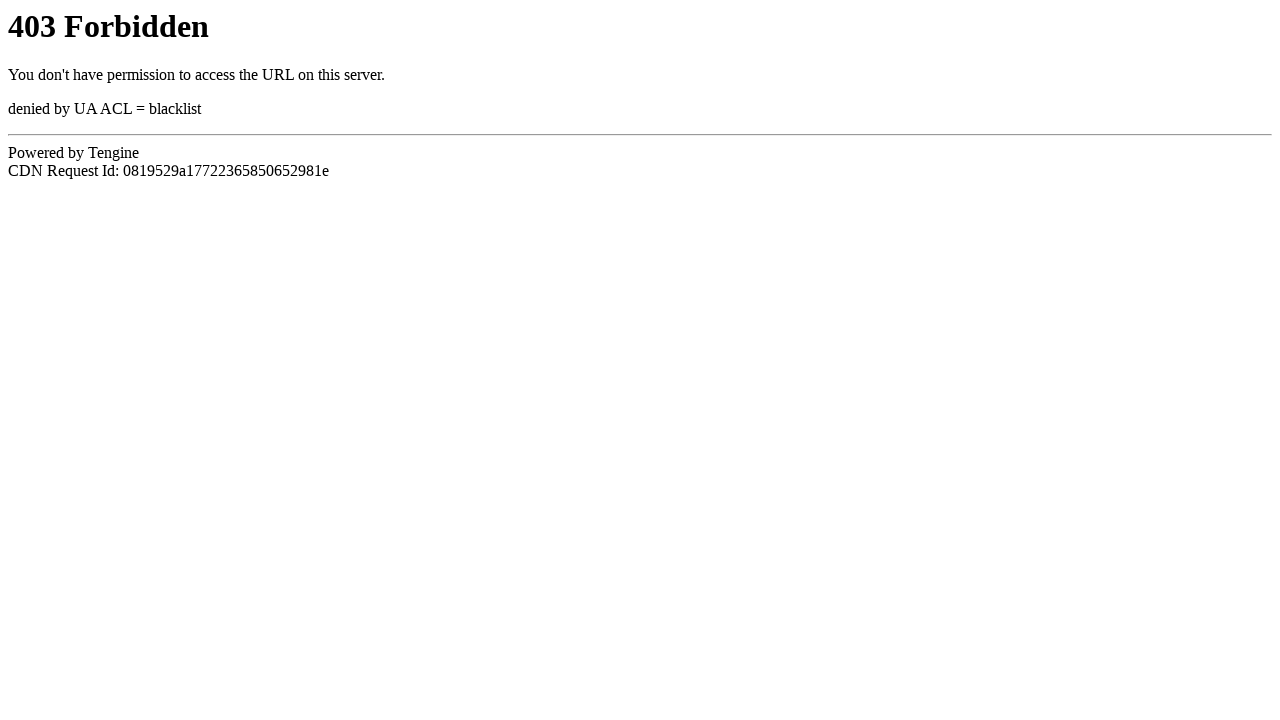

Maximized browser window to 1920x1080
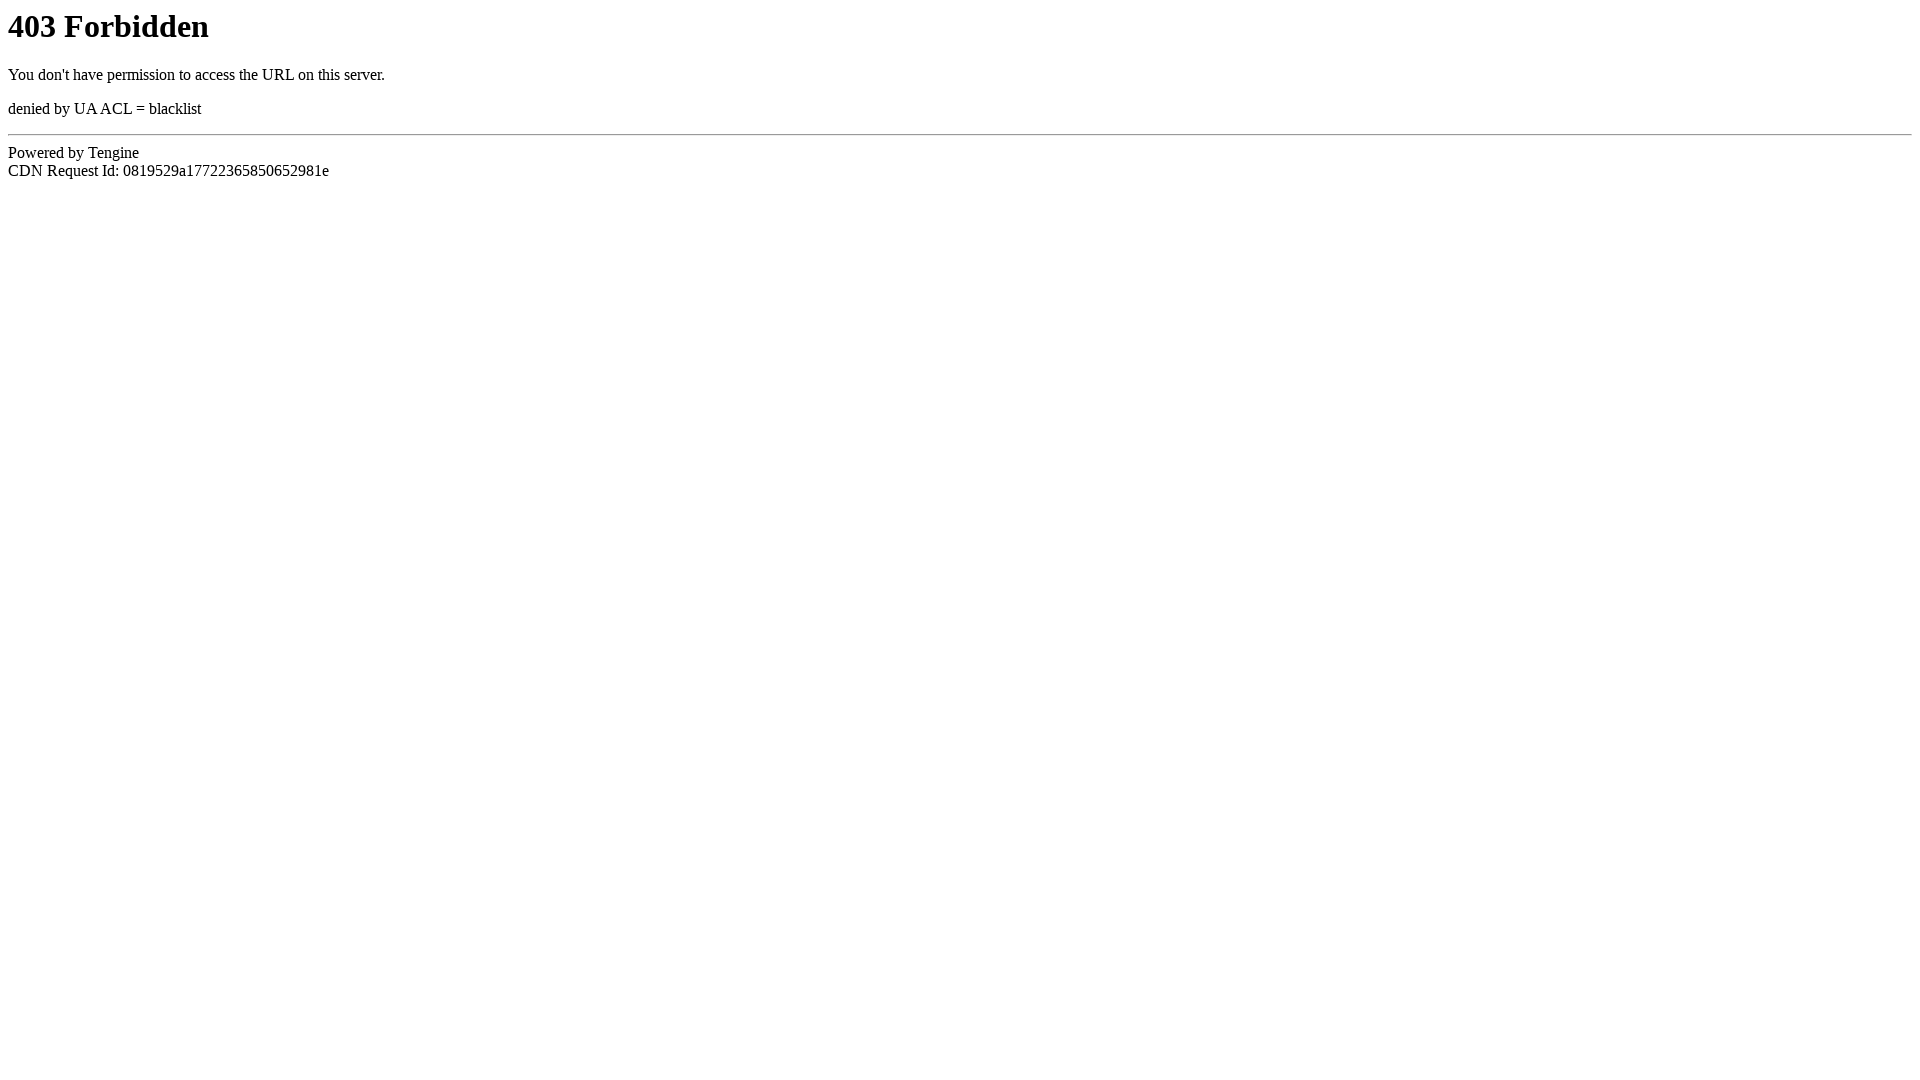

Waited 1 second to observe maximized window
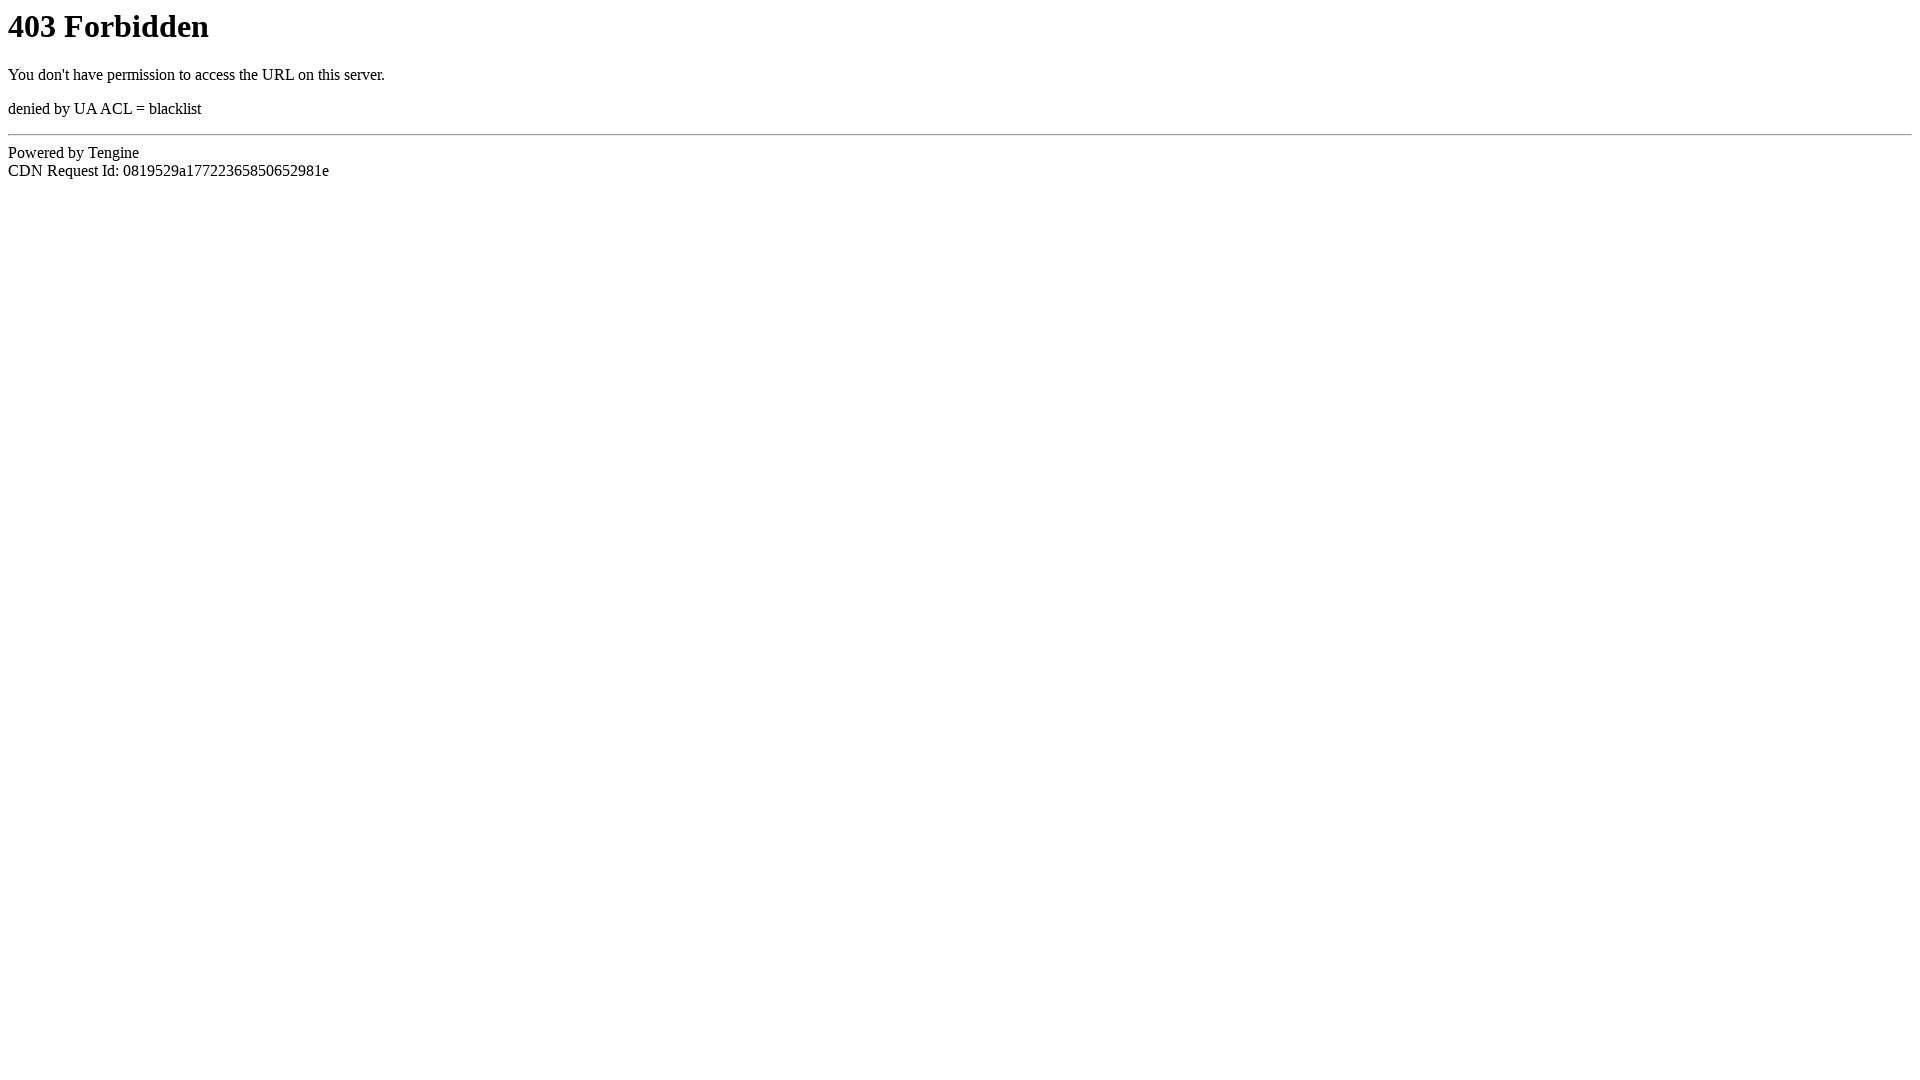

Resized browser window to 900x600
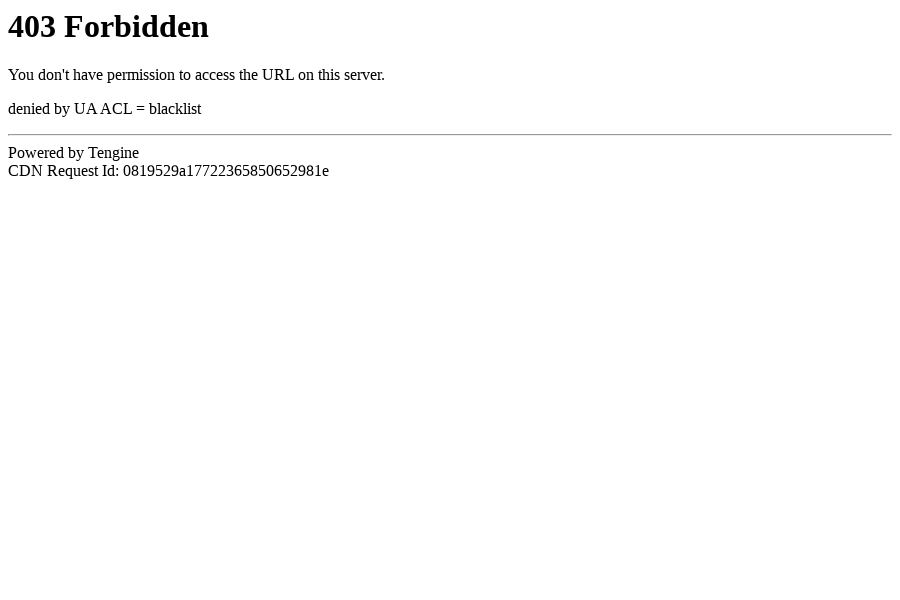

Waited 1 second to observe resized window
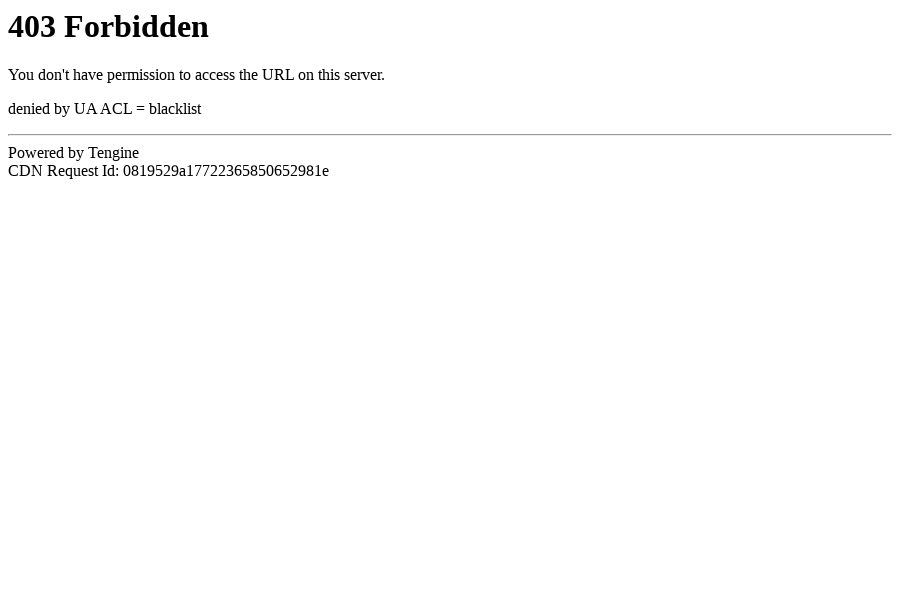

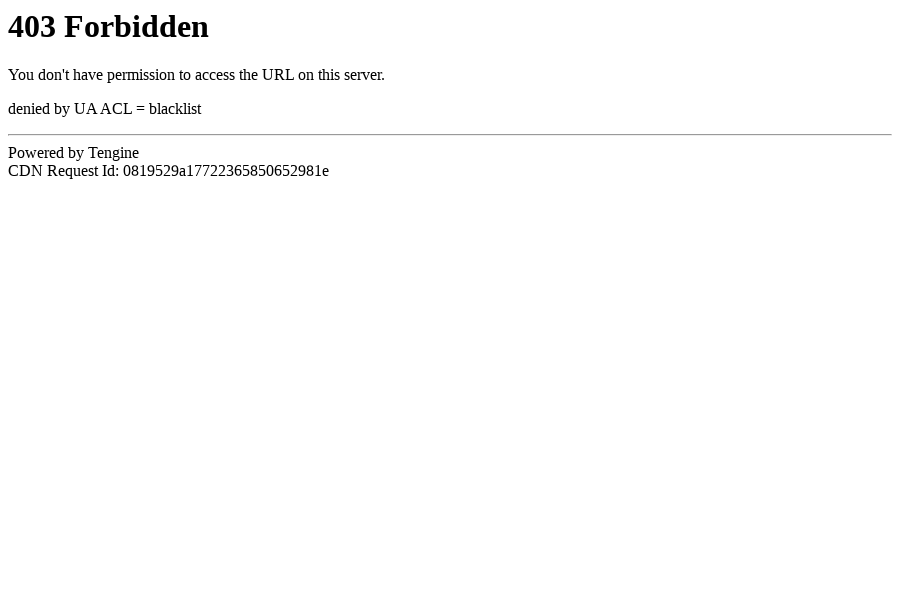